Tests calculator functionality by entering -5+3 and verifying the result equals -2

Starting URL: https://testpages.herokuapp.com/styled/calculator

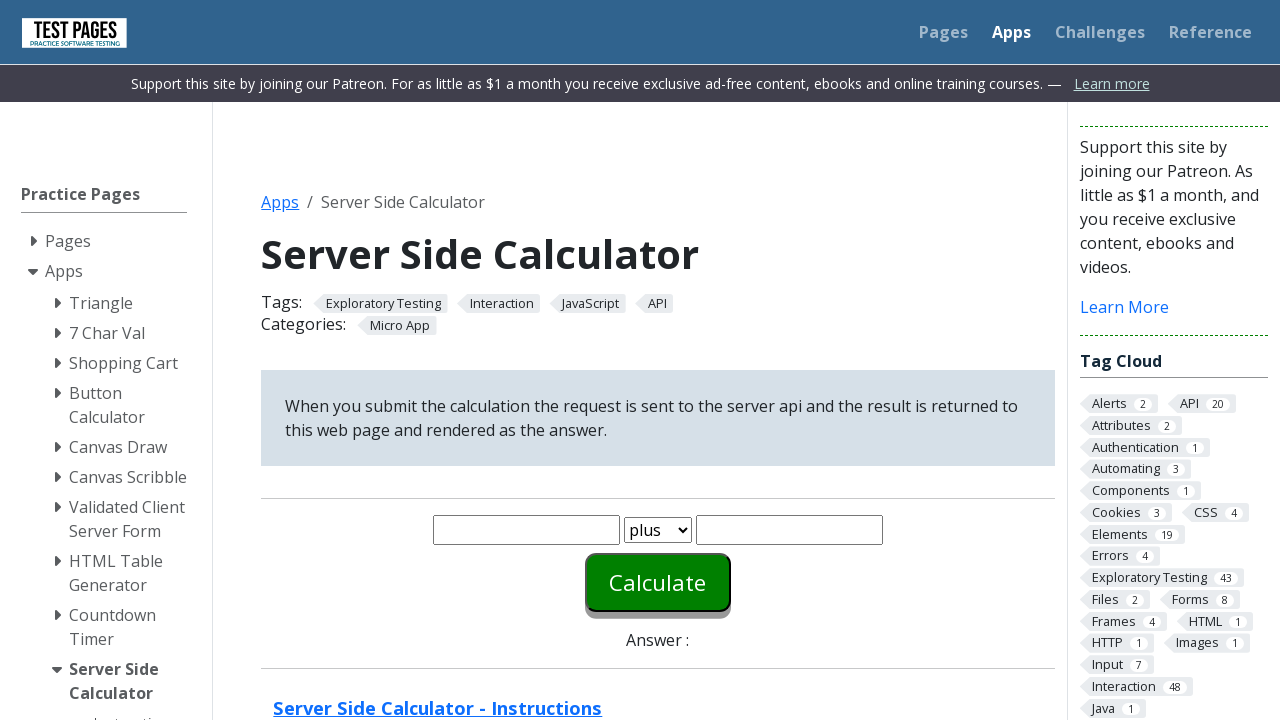

Entered -5 in the first number field on #number1
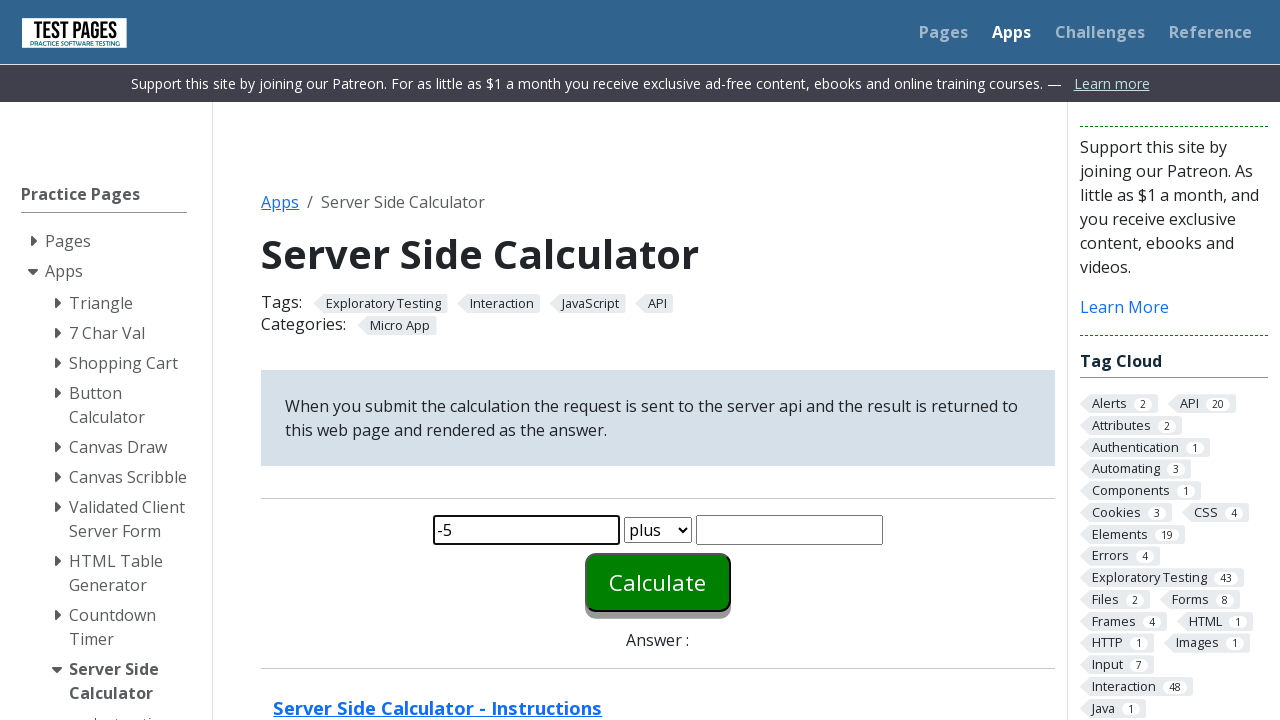

Entered 3 in the second number field on #number2
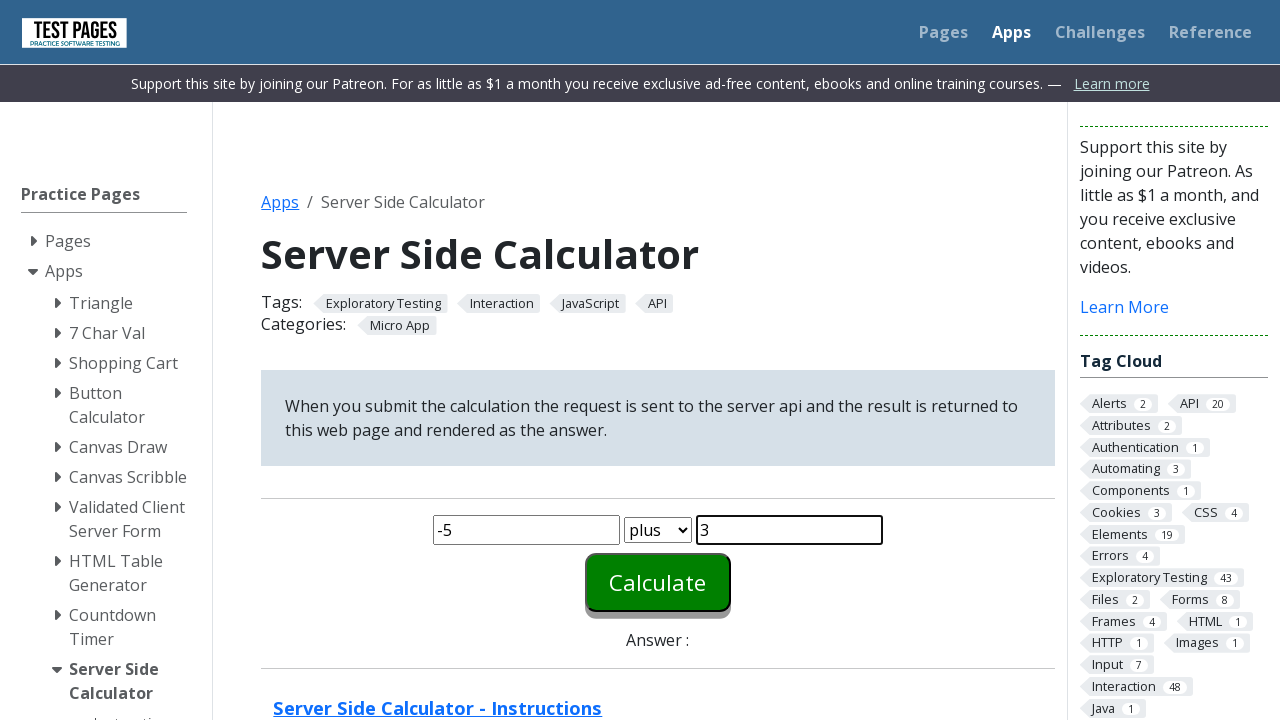

Clicked the calculate button at (658, 582) on #calculate
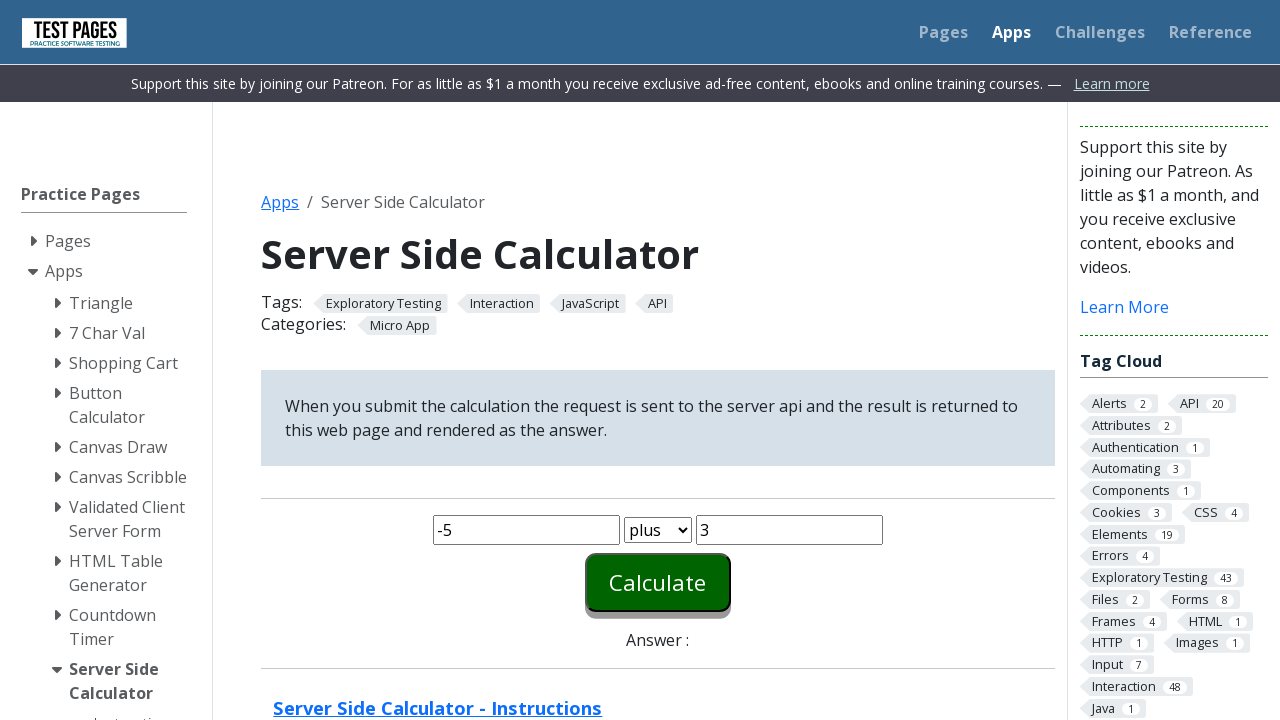

Answer element loaded
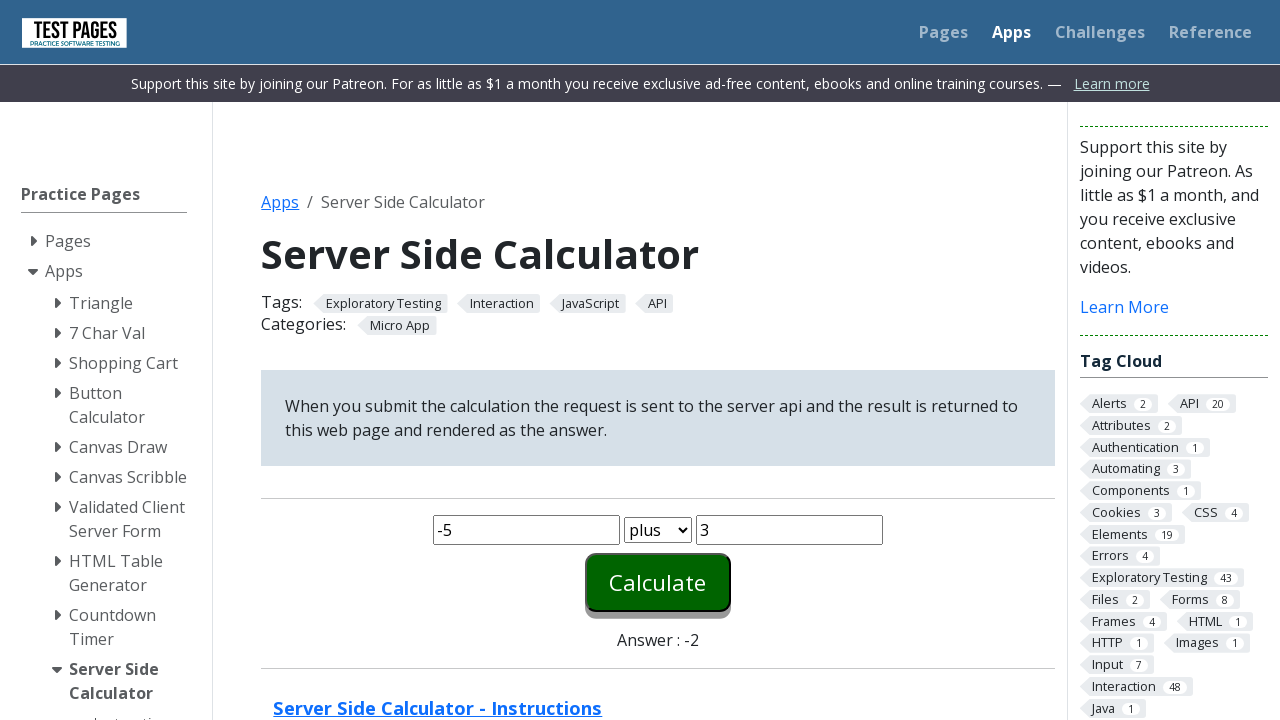

Located the answer element
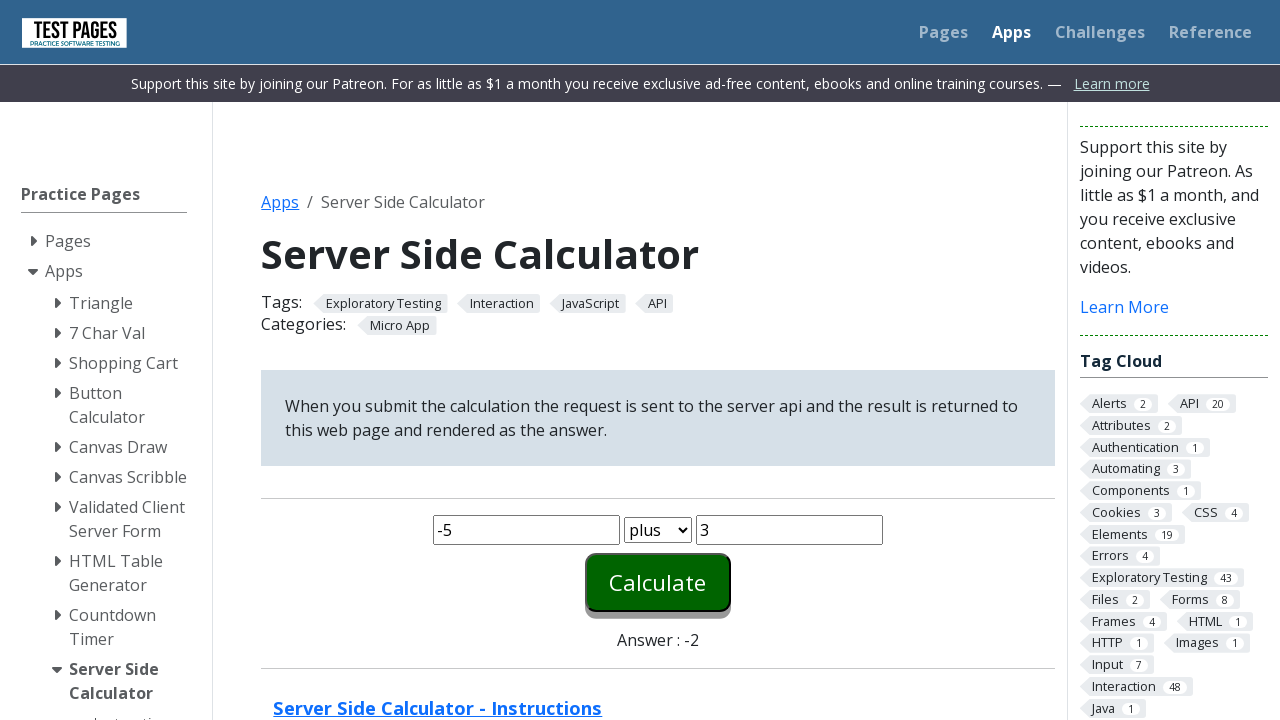

Verified that -5 + 3 equals -2
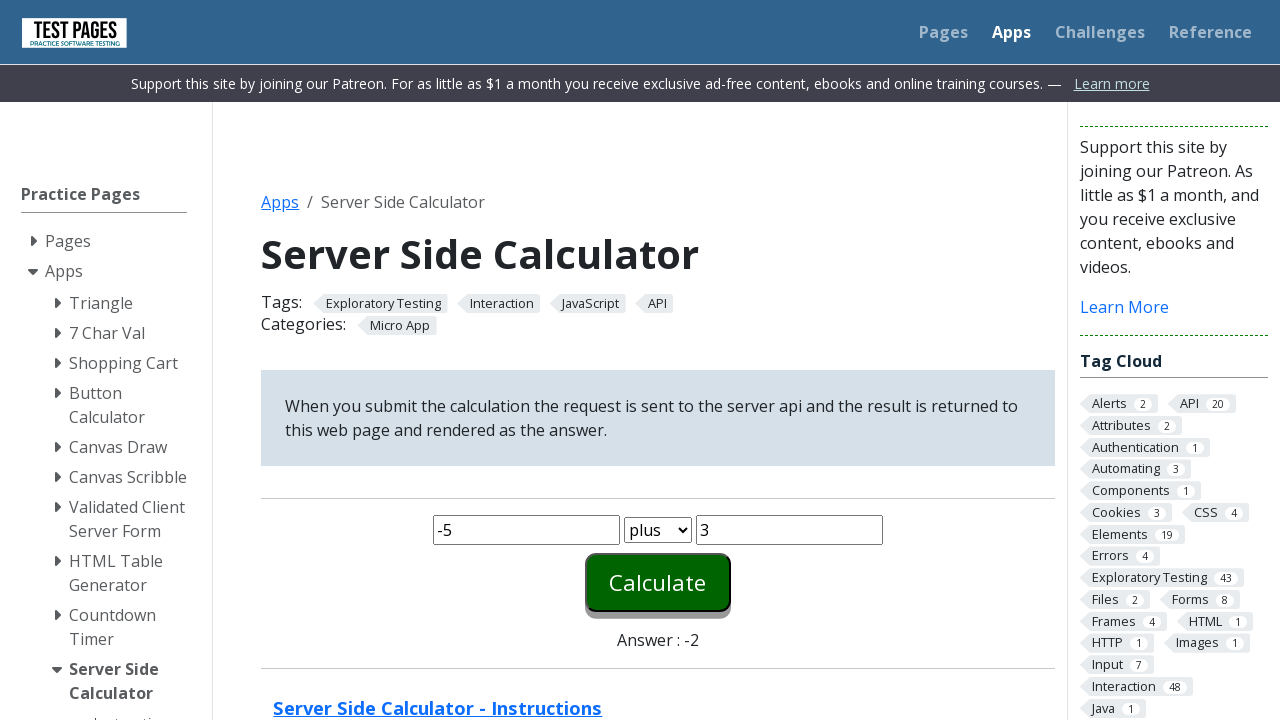

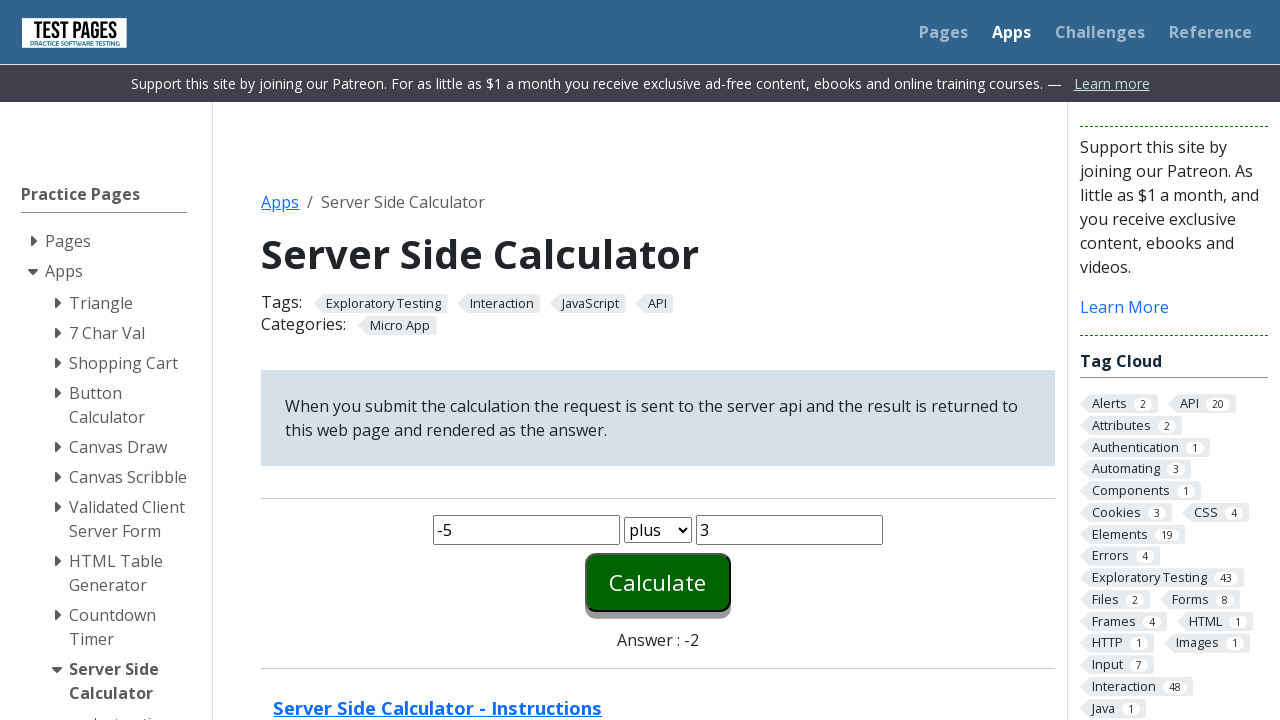